Tests scrolling functionality by scrolling down to a specific element and then scrolling back up using PAGE_UP keys

Starting URL: https://practice.cydeo.com/

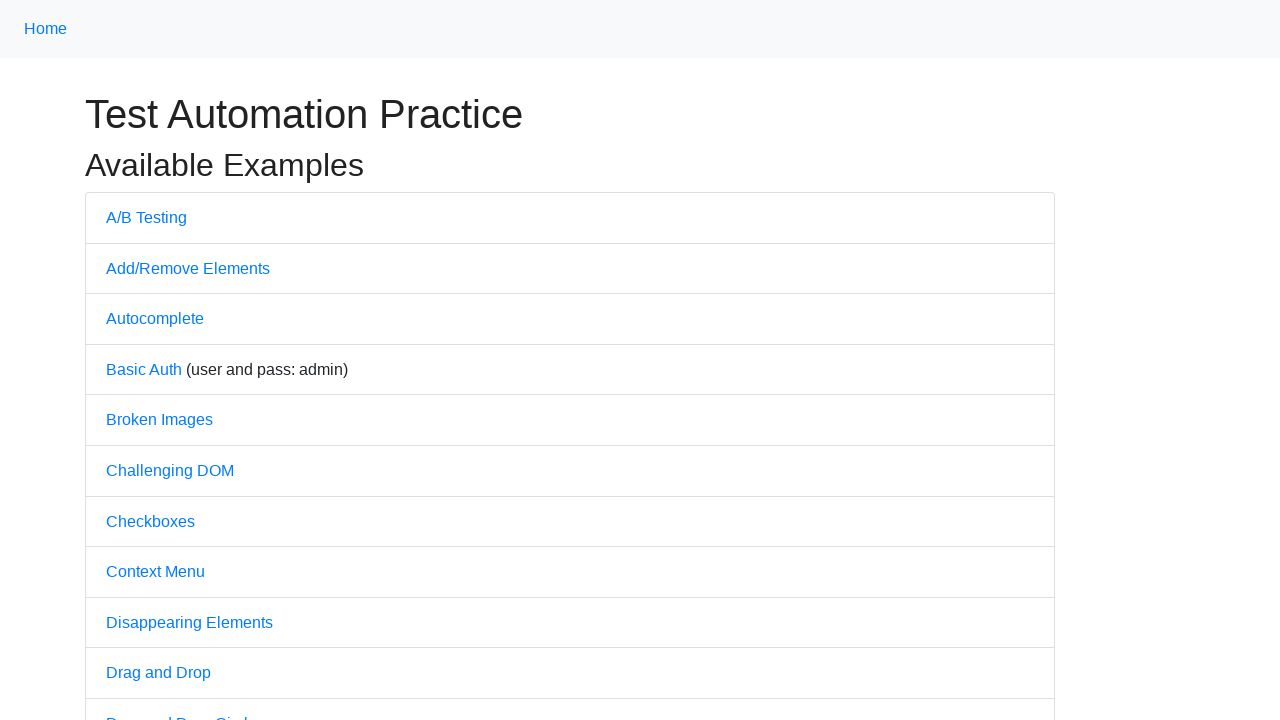

Located 'Powered by CYDEO' element at bottom of page
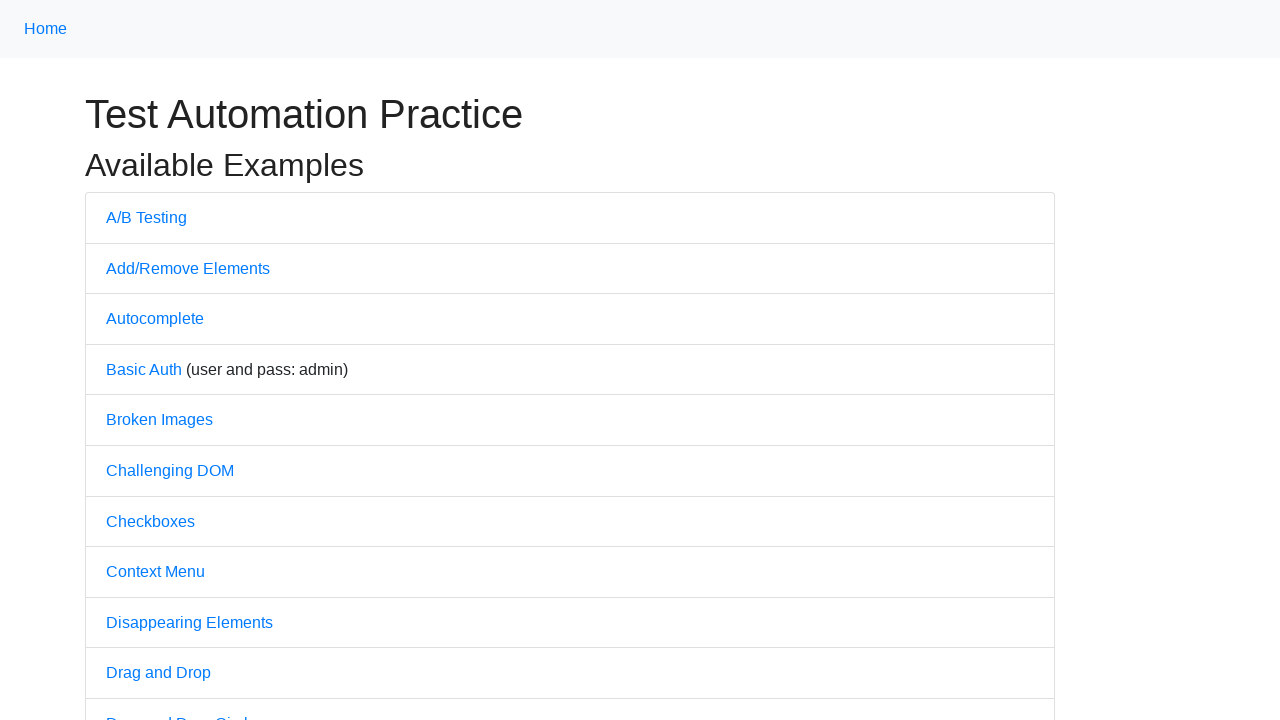

Scrolled down to 'Powered by CYDEO' element
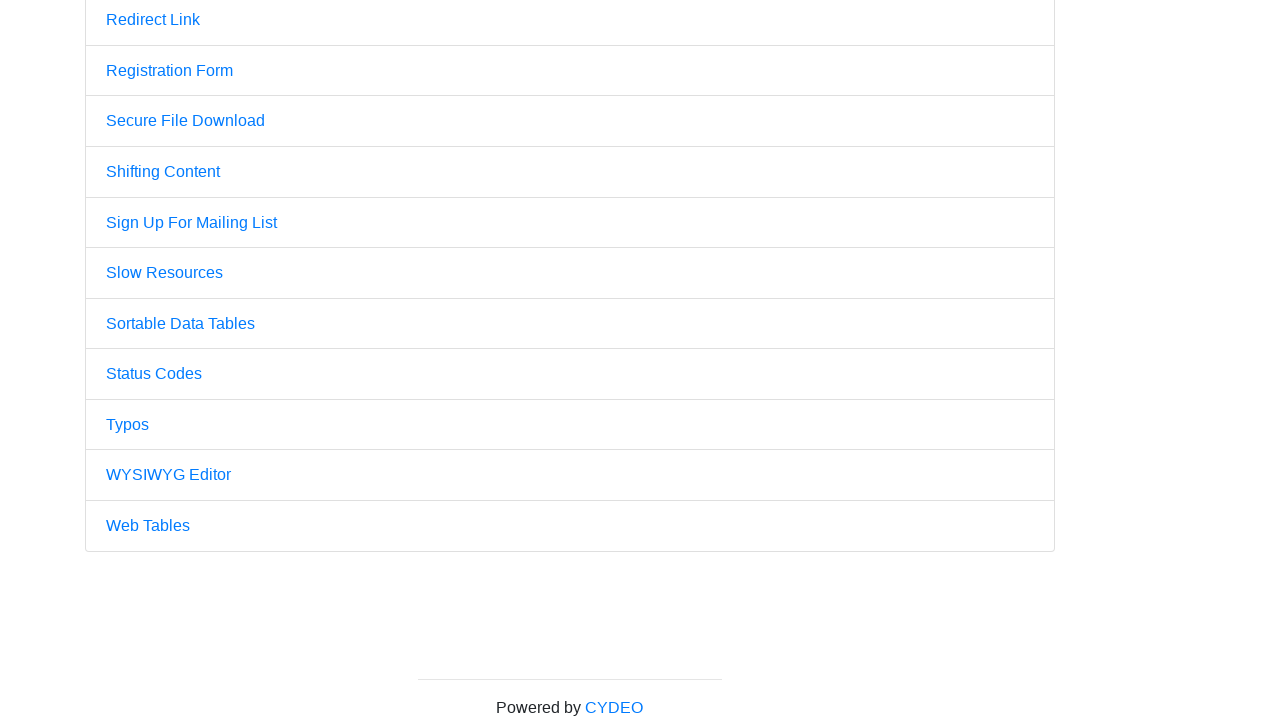

Waited 4 seconds to observe scroll effect
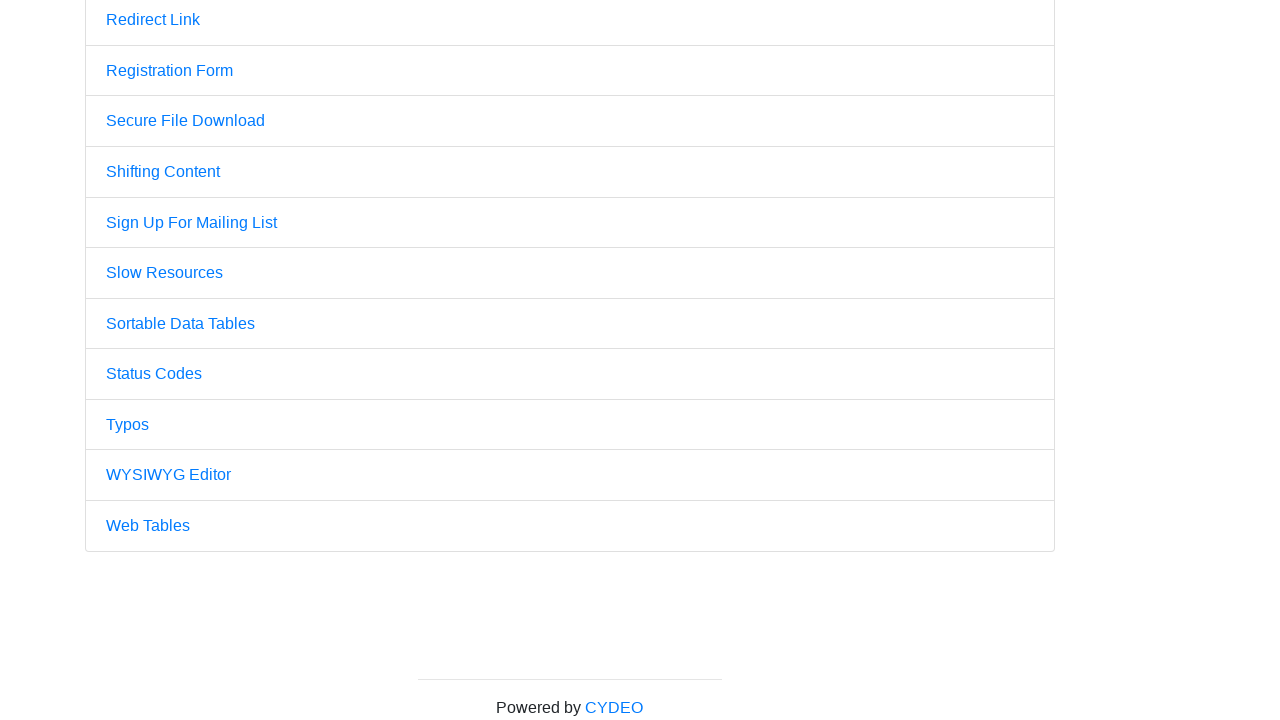

Pressed PageUp key (1 of 4)
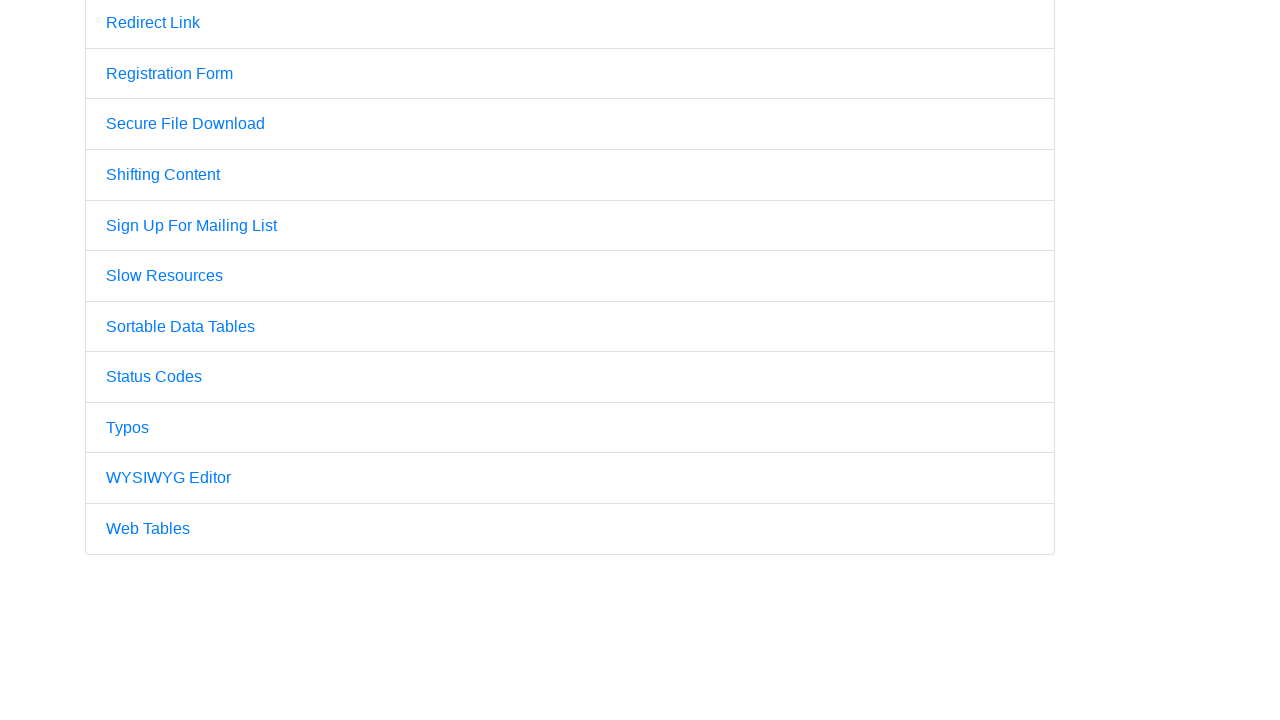

Pressed PageUp key (2 of 4)
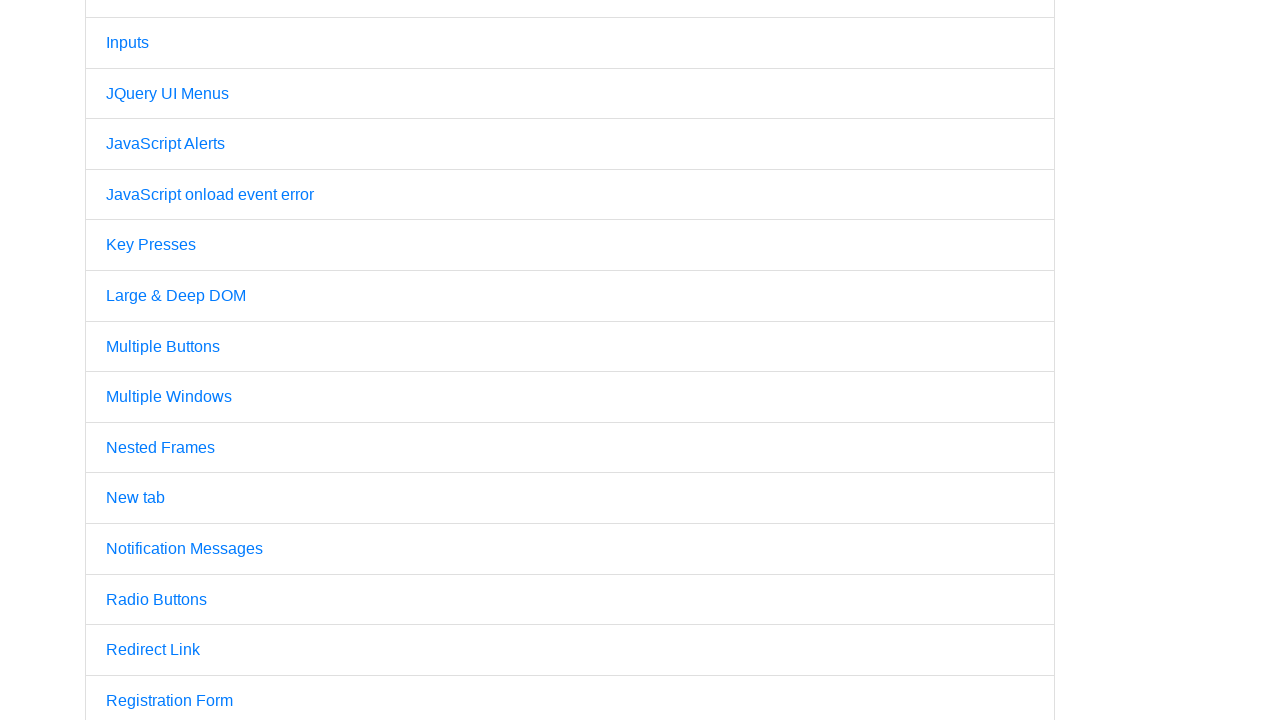

Pressed PageUp key (3 of 4)
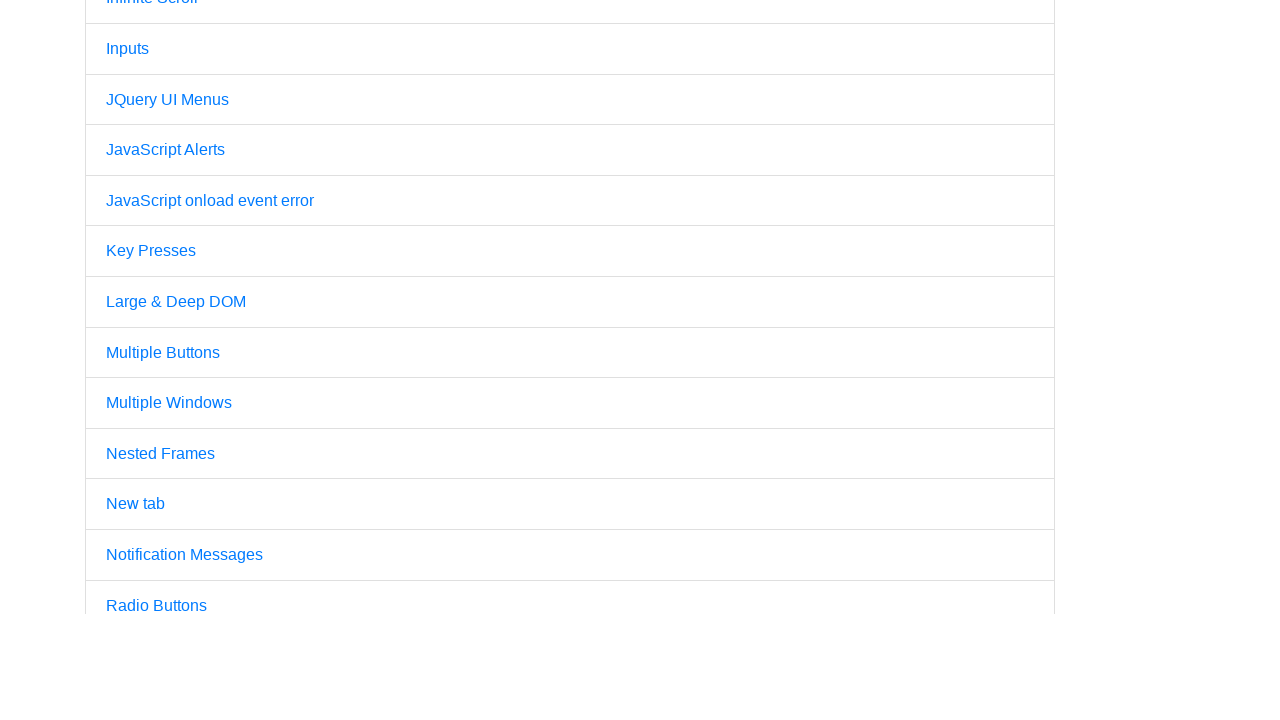

Pressed PageUp key (4 of 4) - scrolled back to top
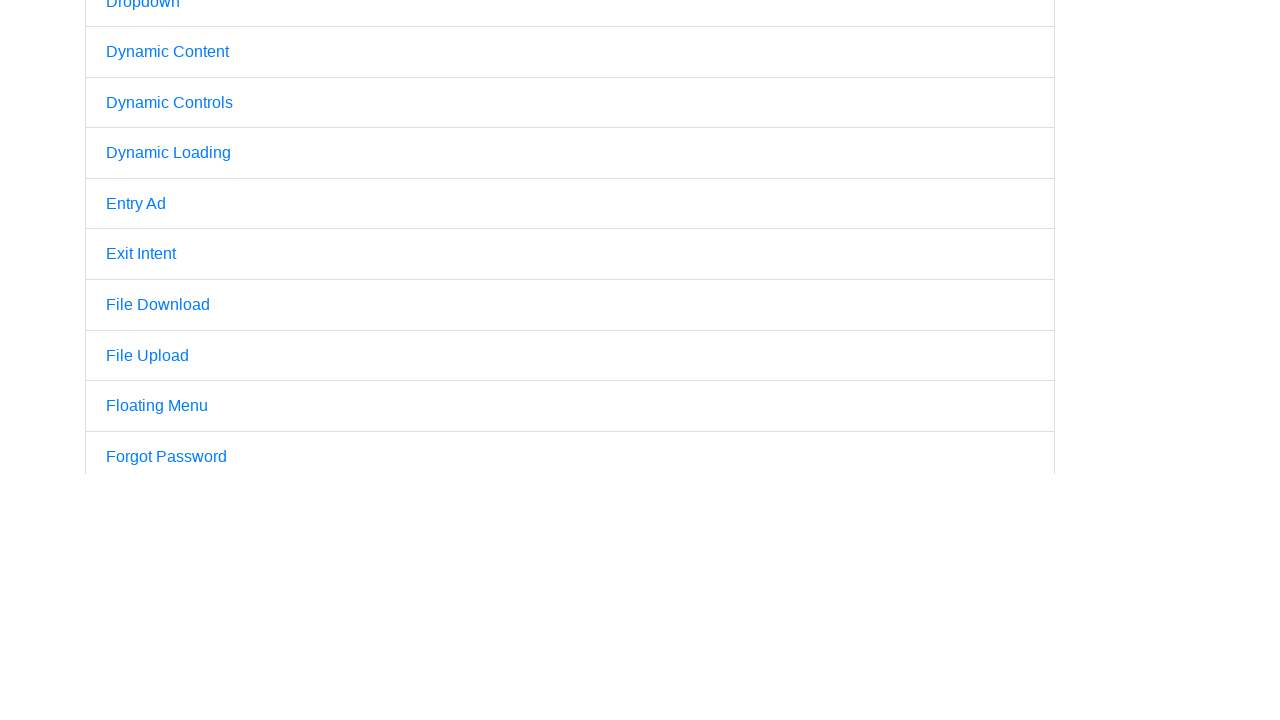

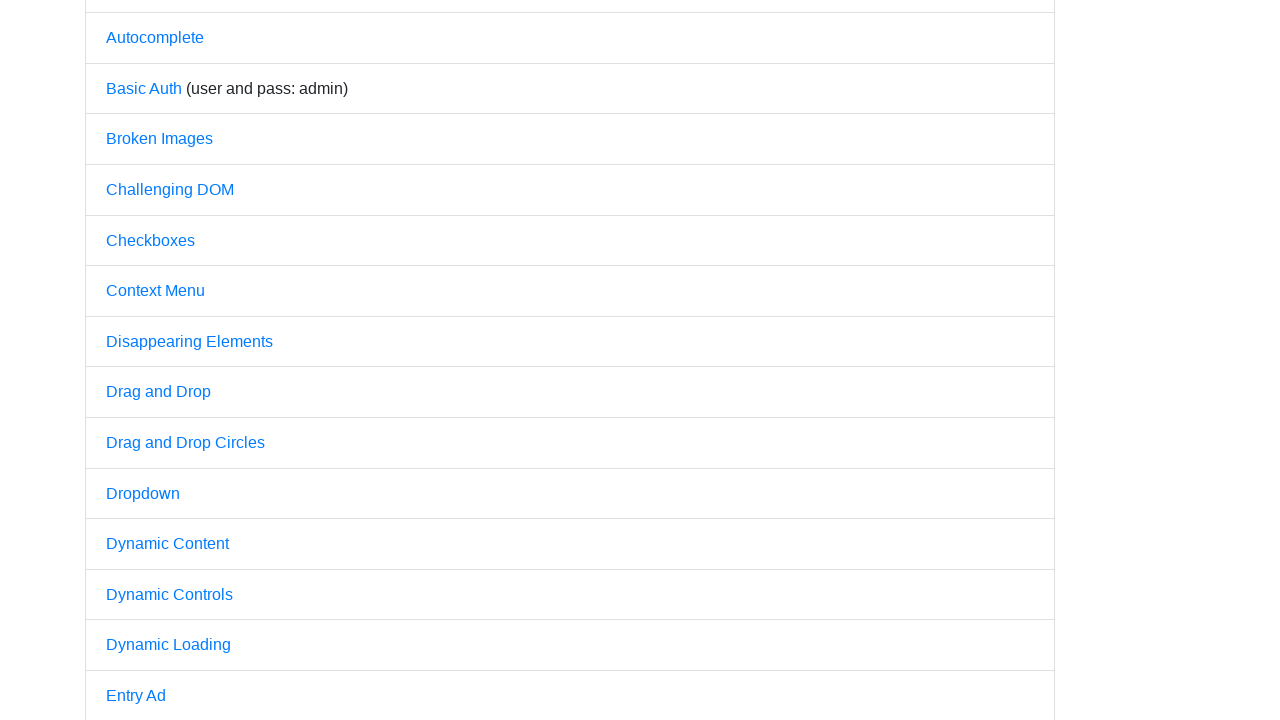